Tests right-click context menu functionality by performing a right-click on a button element

Starting URL: http://swisnl.github.io/jQuery-contextMenu/demo.html

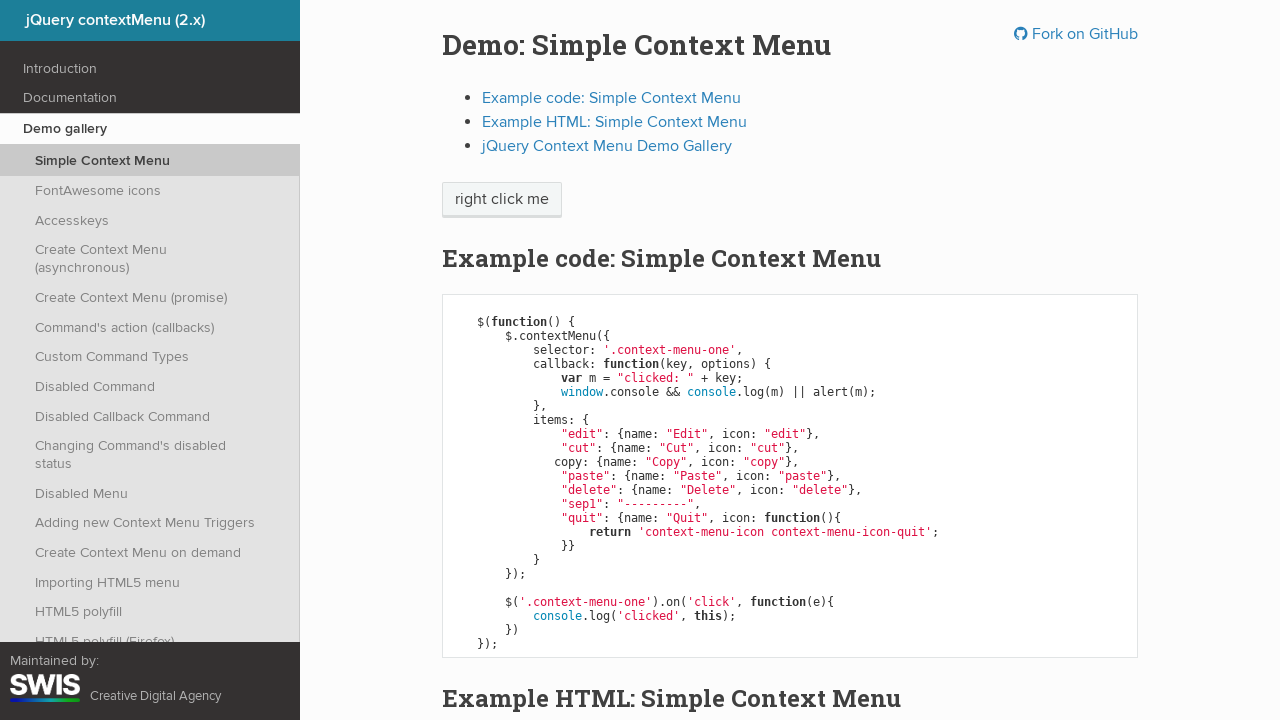

Located context menu button element
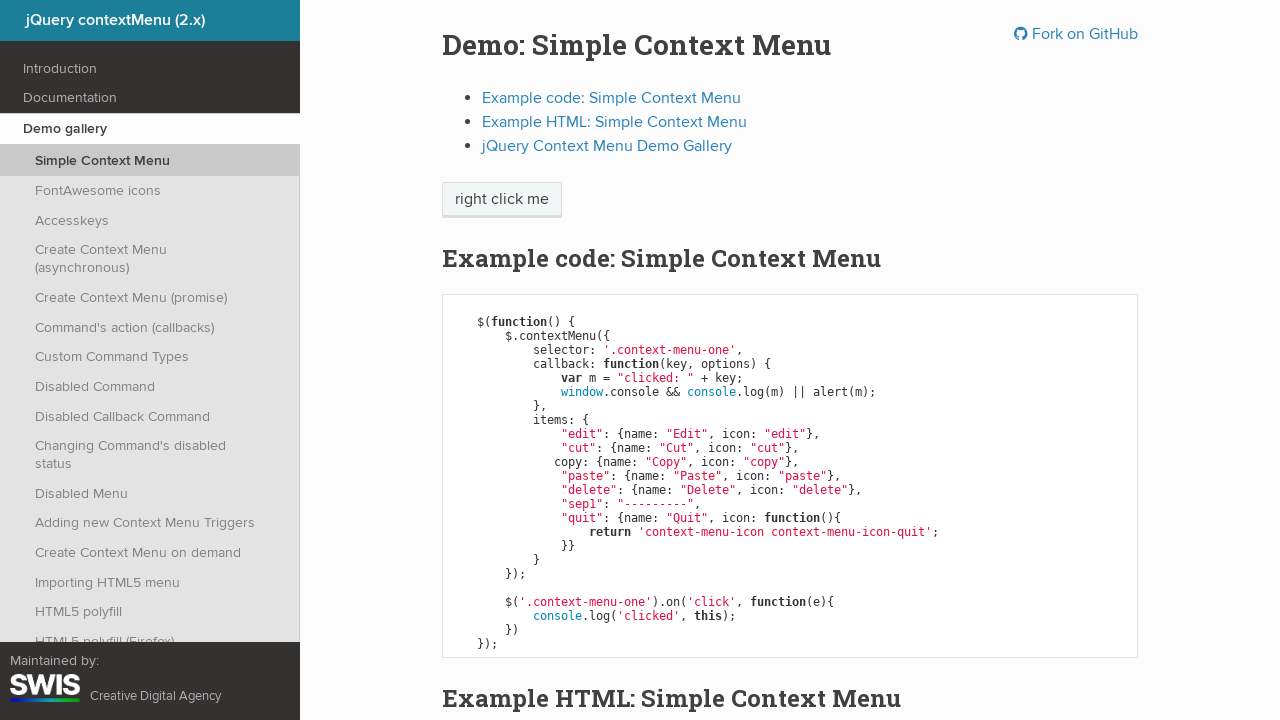

Right-clicked on context menu button to open context menu at (502, 200) on span.context-menu-one.btn.btn-neutral
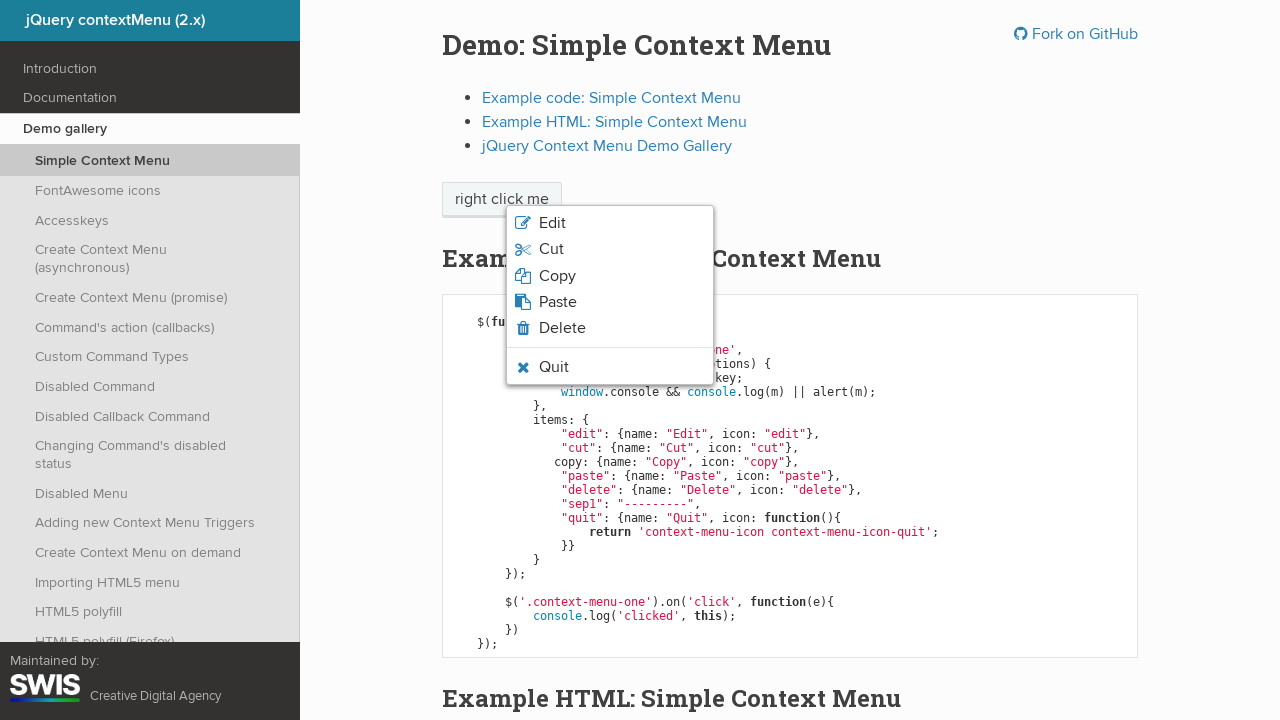

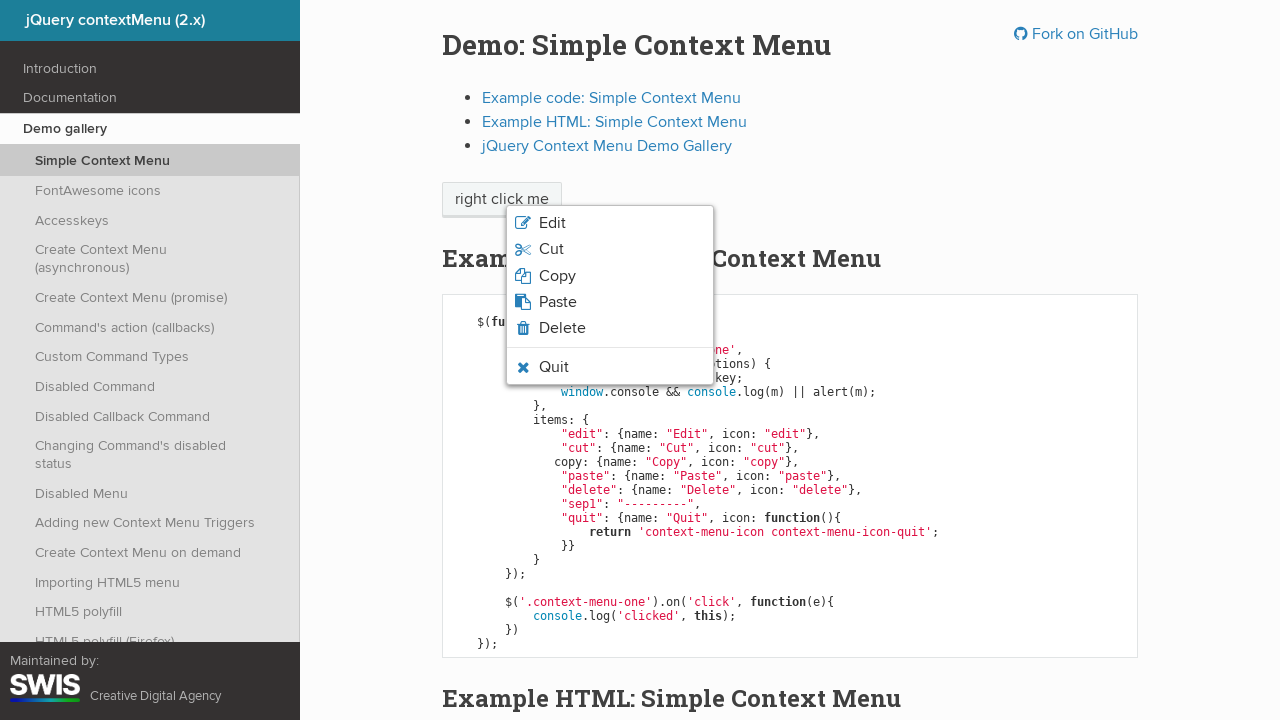